Tests autosuggest/autocomplete dropdown functionality by typing a partial country name and selecting the matching option from the suggestions list

Starting URL: https://rahulshettyacademy.com/dropdownsPractise/

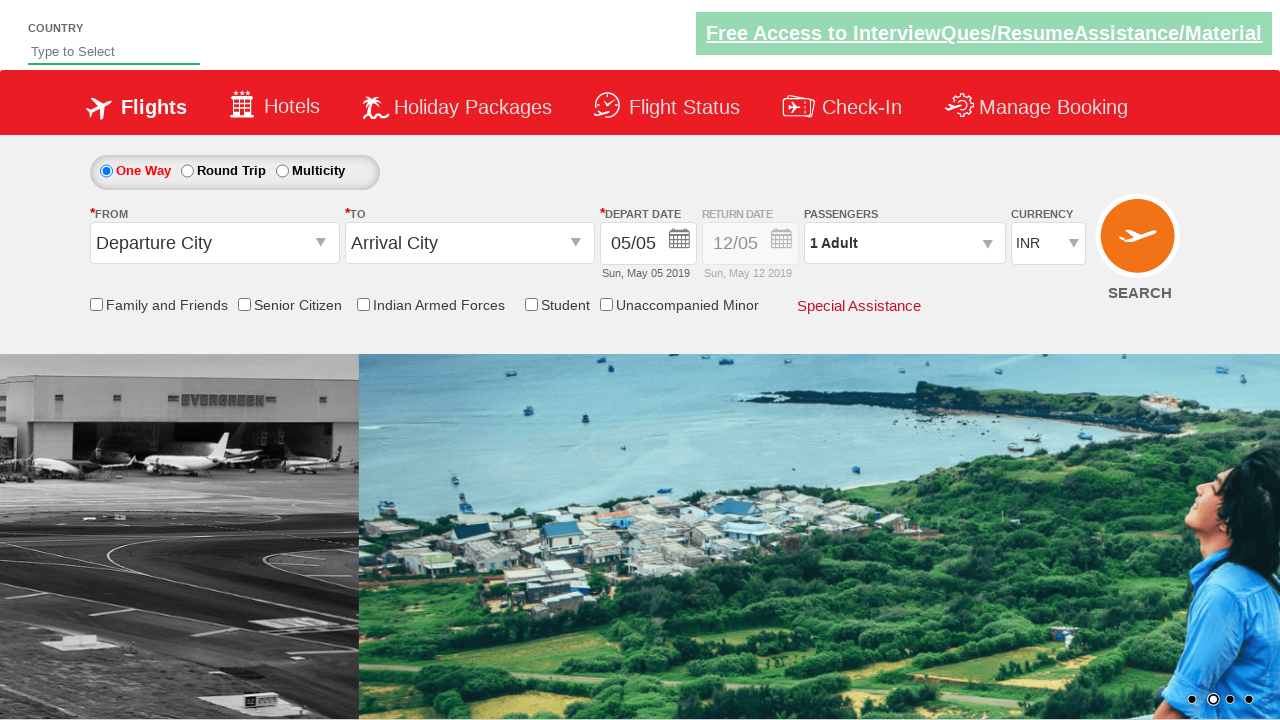

Typed 'ind' in autosuggest field to trigger suggestions on #autosuggest
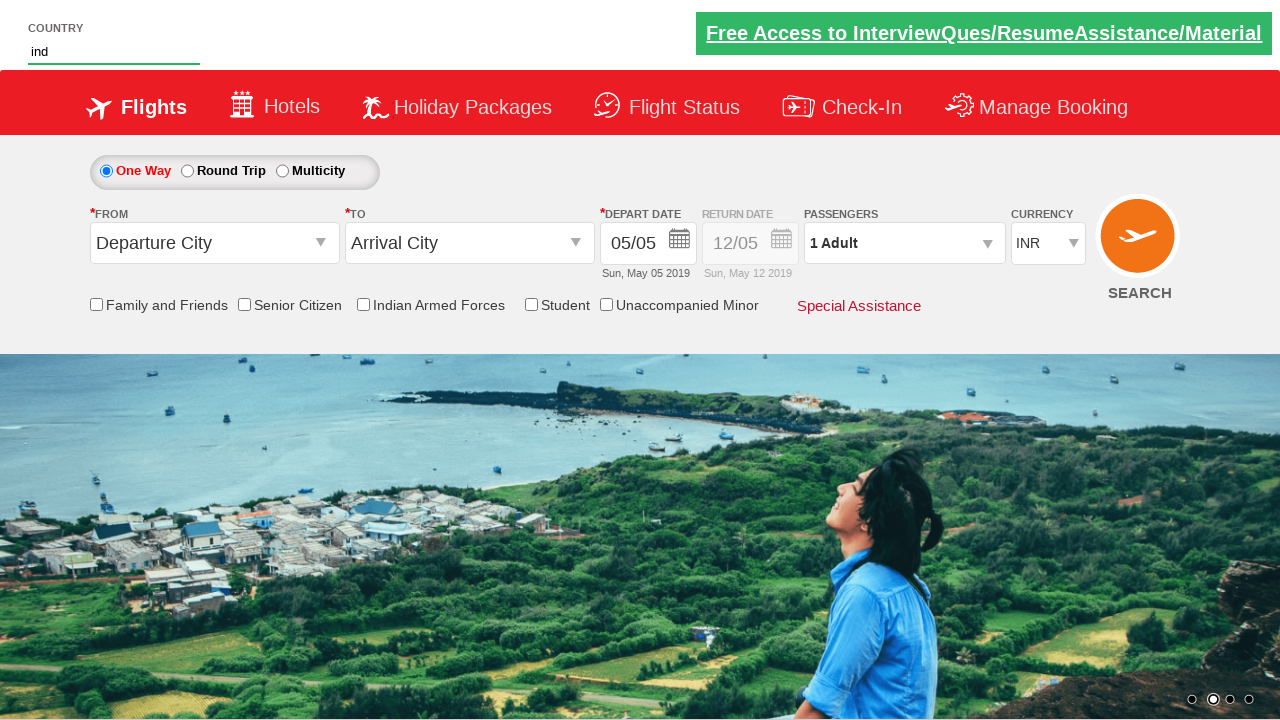

Autocomplete suggestions dropdown appeared
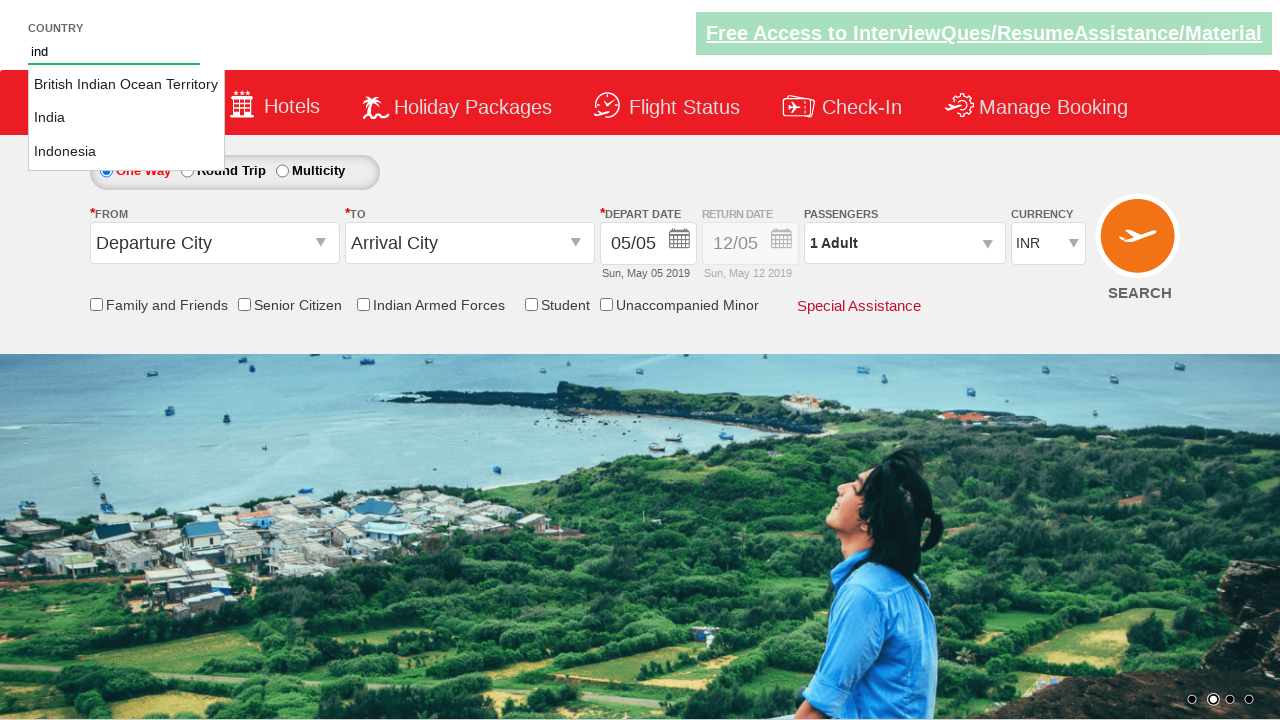

Located 3 suggestion options in dropdown
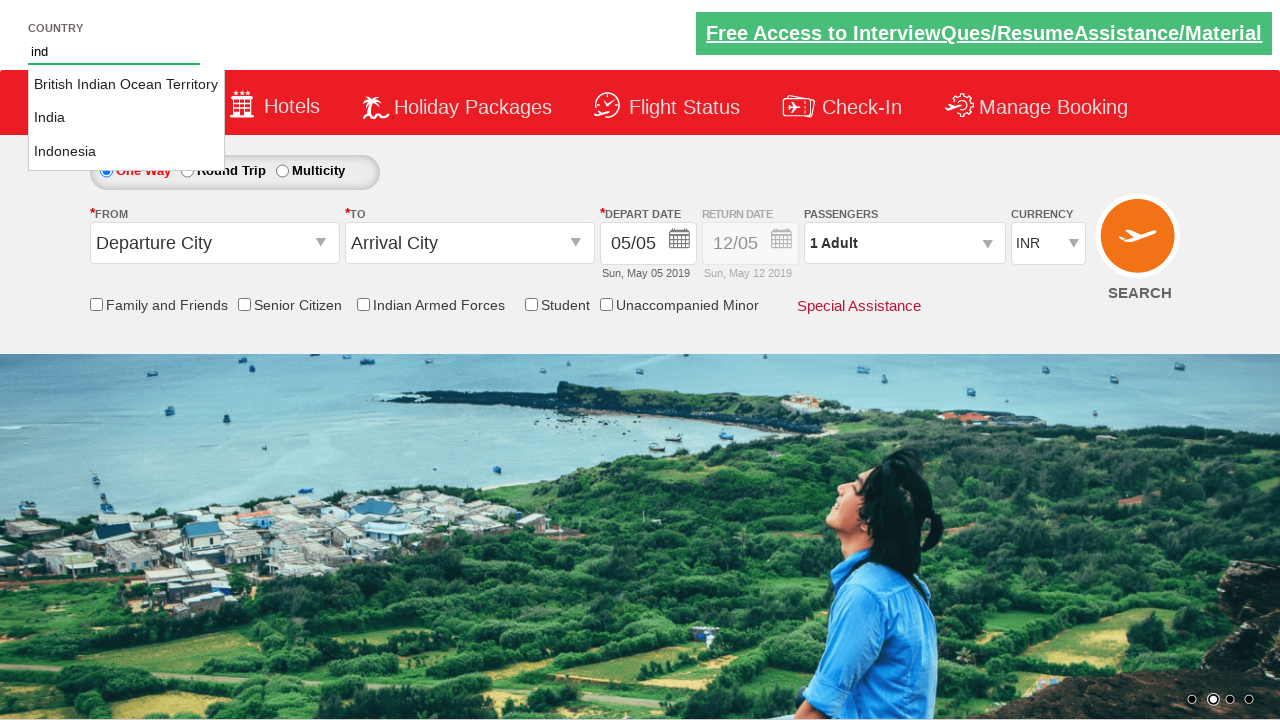

Clicked on 'India' from autosuggest dropdown at (126, 118) on li.ui-menu-item a >> nth=1
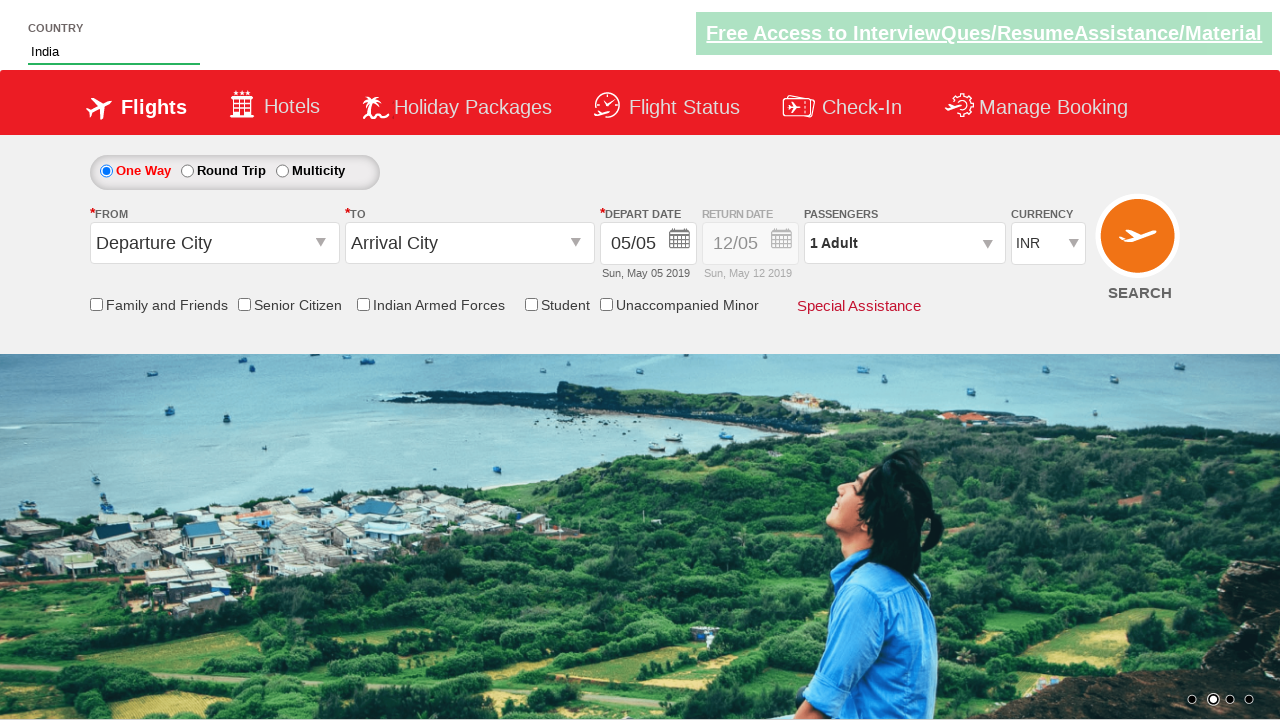

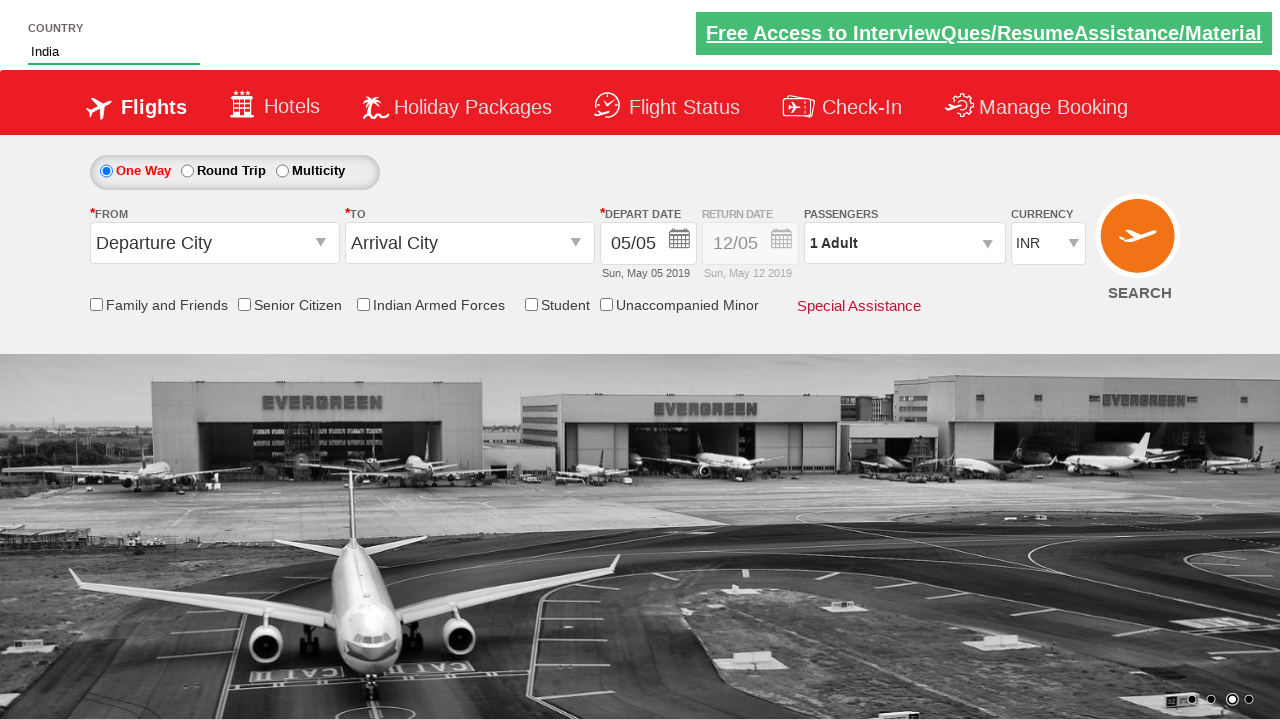